Navigates to a contact or inquiry form on the VEMU website and fills in name, email, and phone number fields

Starting URL: https://vemu.org/

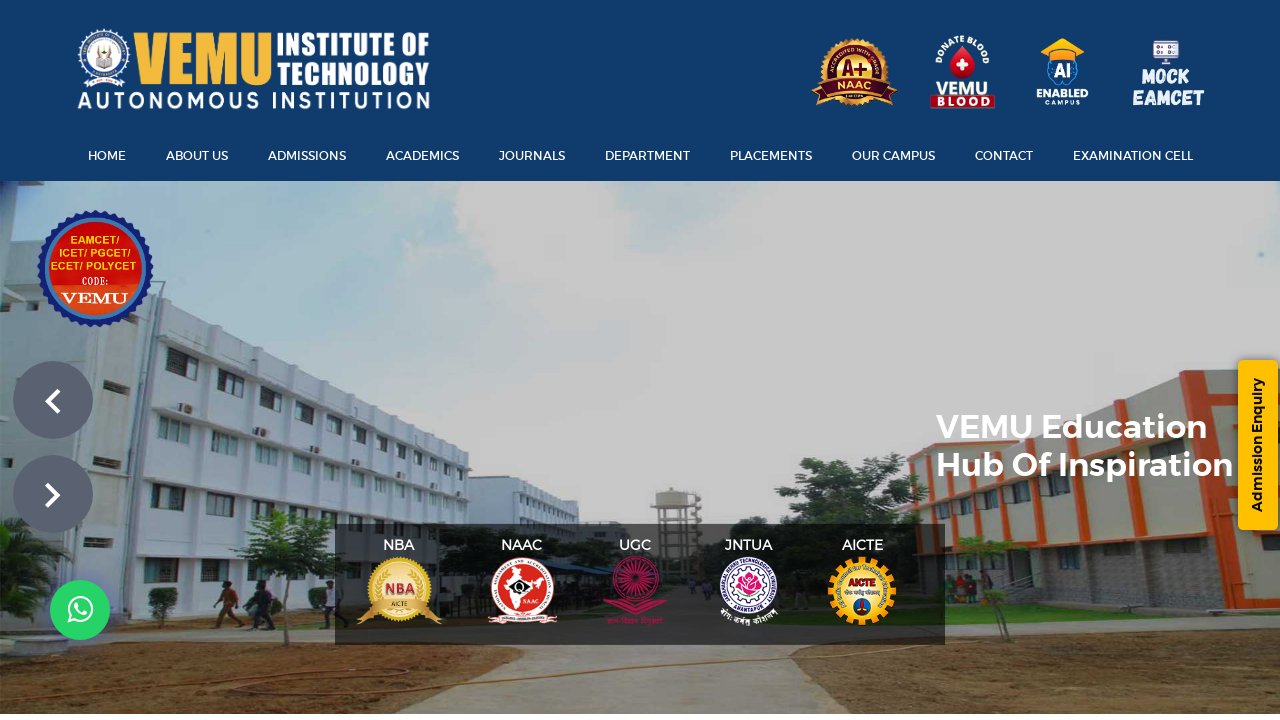

Clicked on menu item (Contact or Inquiry form link) at (1004, 156) on //*[@id="nav"]/li[10]/a
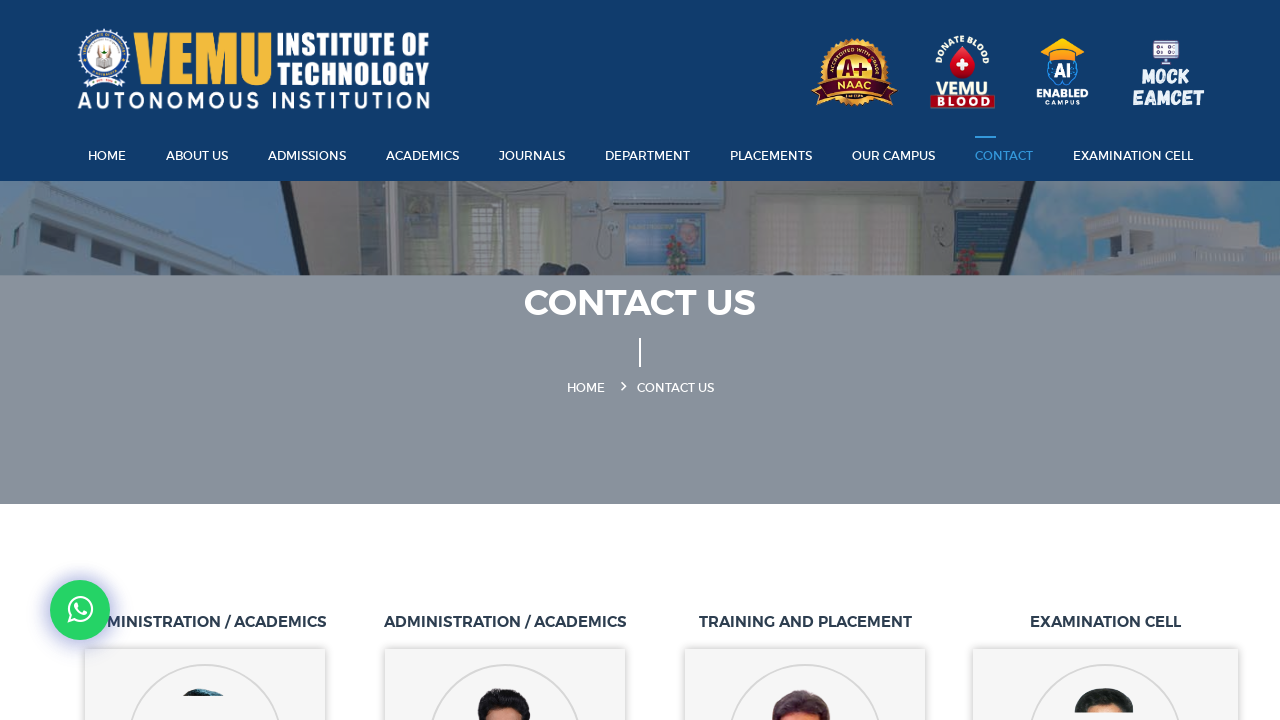

Filled in name field with 'Rajesh Kumar' on input[name='full_name']
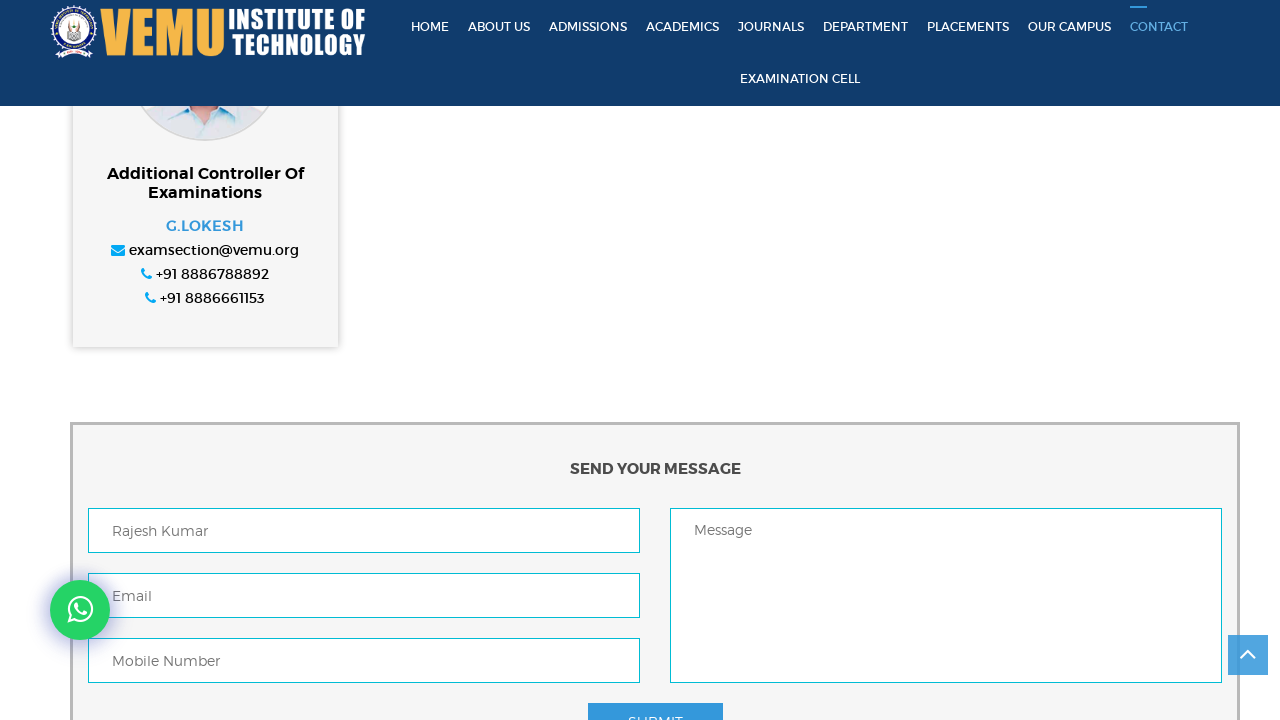

Filled in email field with 'rajesh.kumar@example.com' on input[name='email_id']
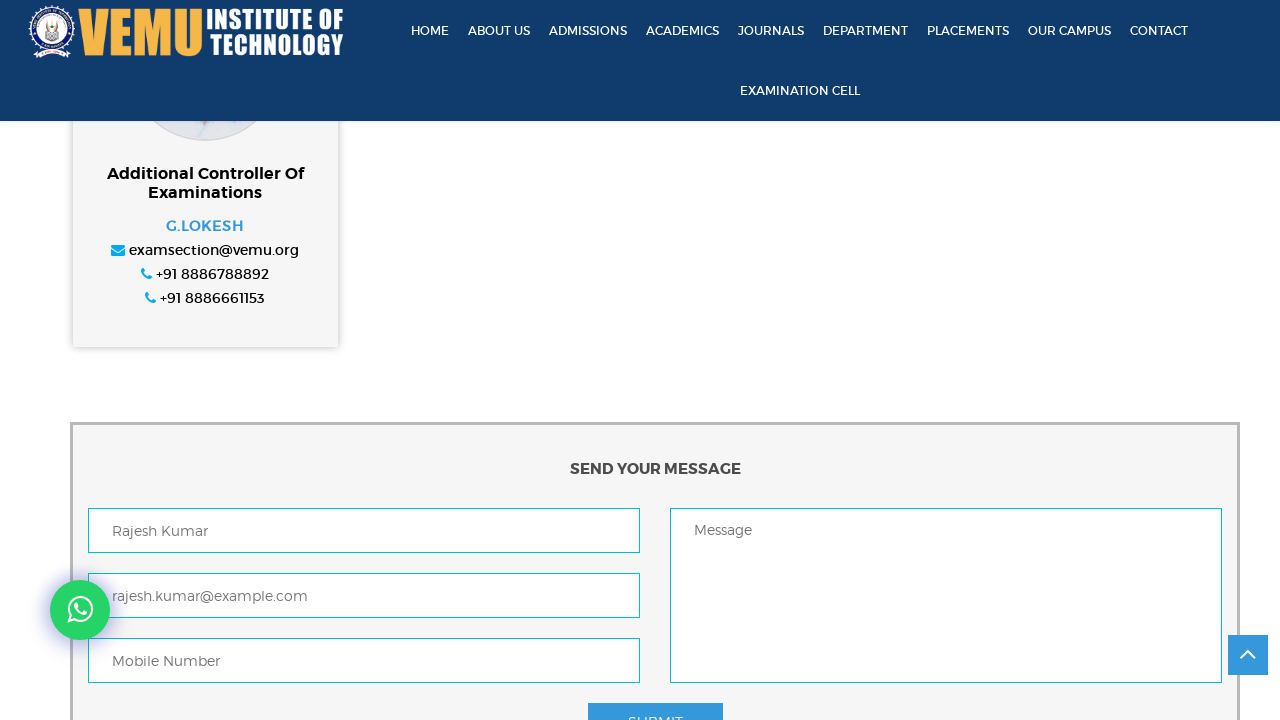

Filled in phone number field with '9876543210' on input[name='phone_no']
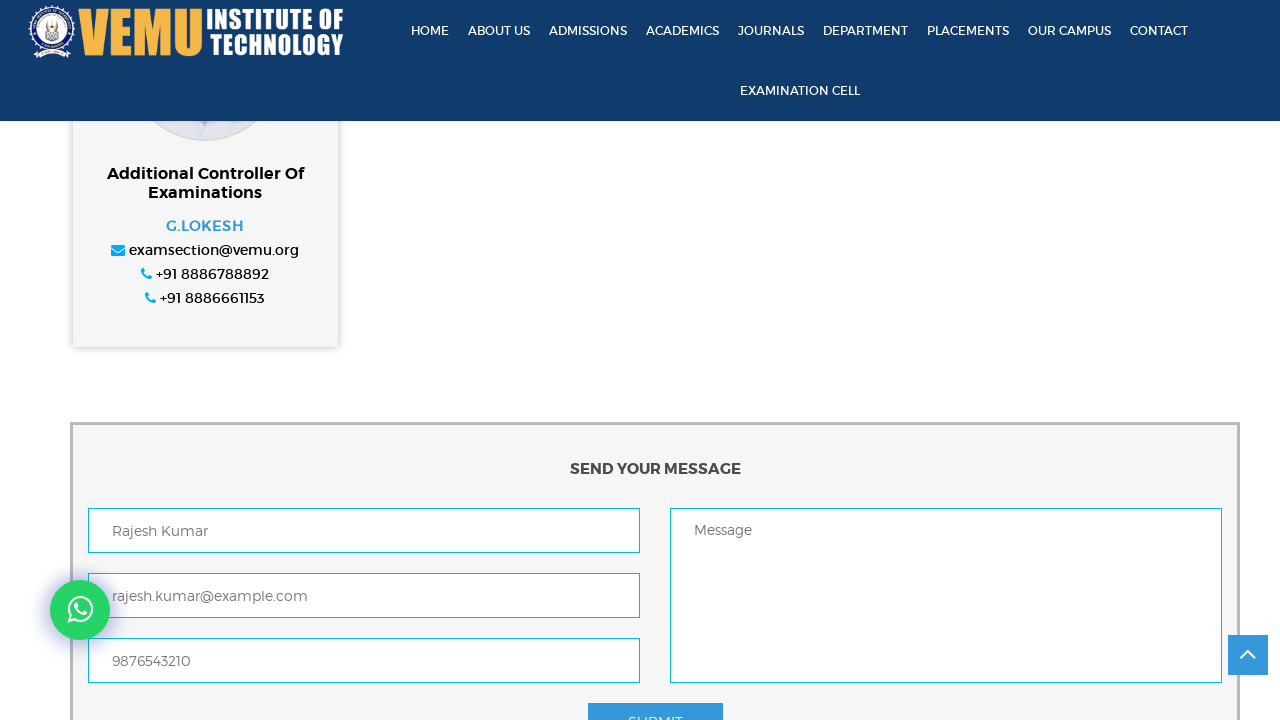

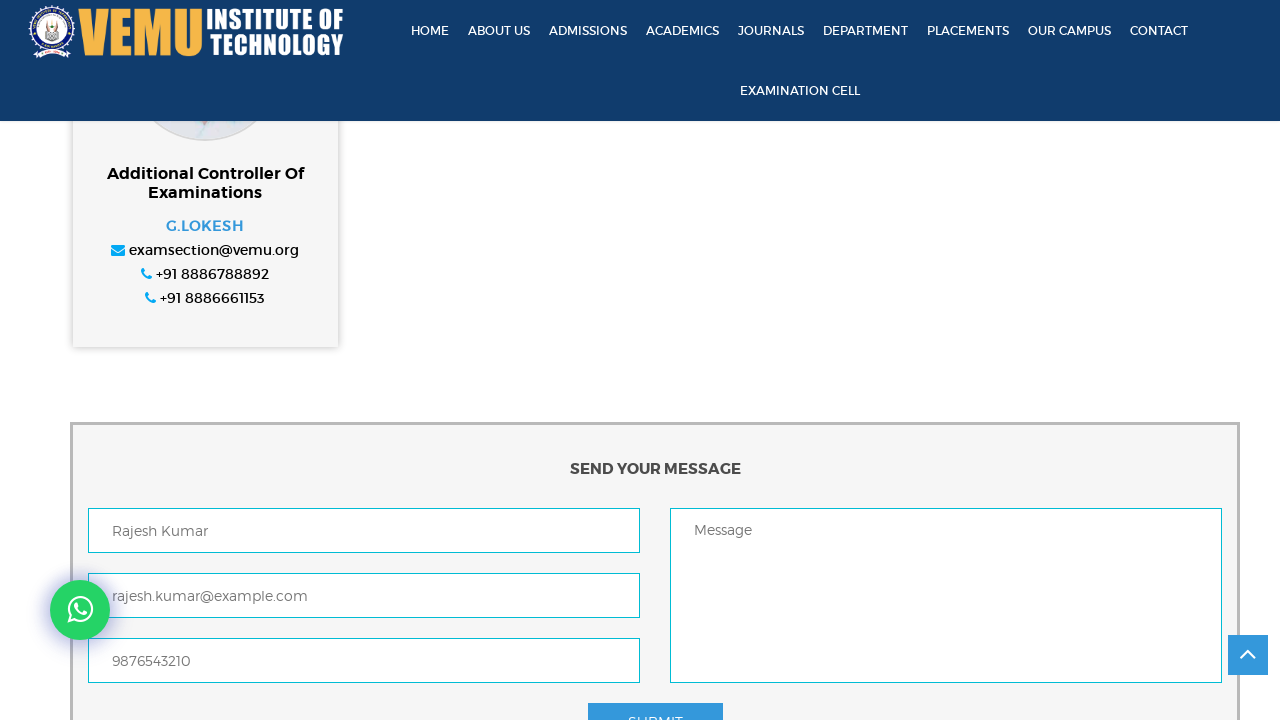